Navigates to a test blog page and clicks on a link containing the text "Open"

Starting URL: http://omayo.blogspot.com/

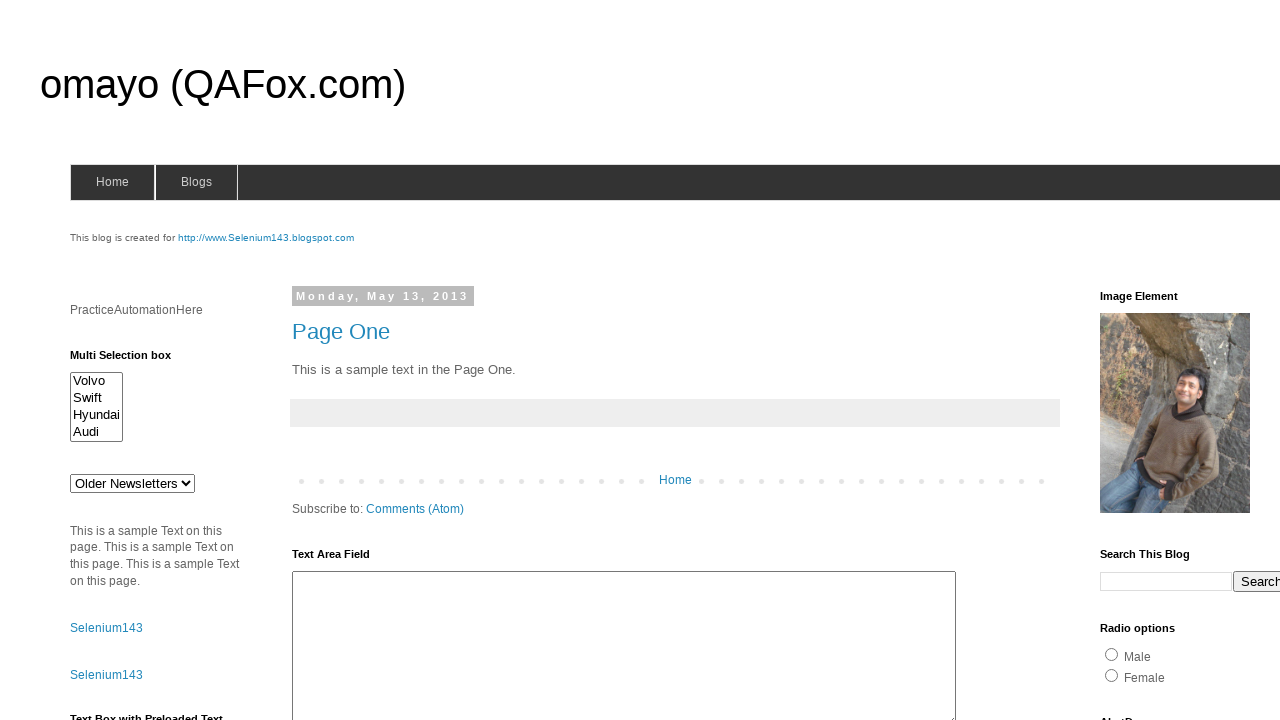

Clicked on link containing 'Open' text at (132, 360) on a:has-text('Open')
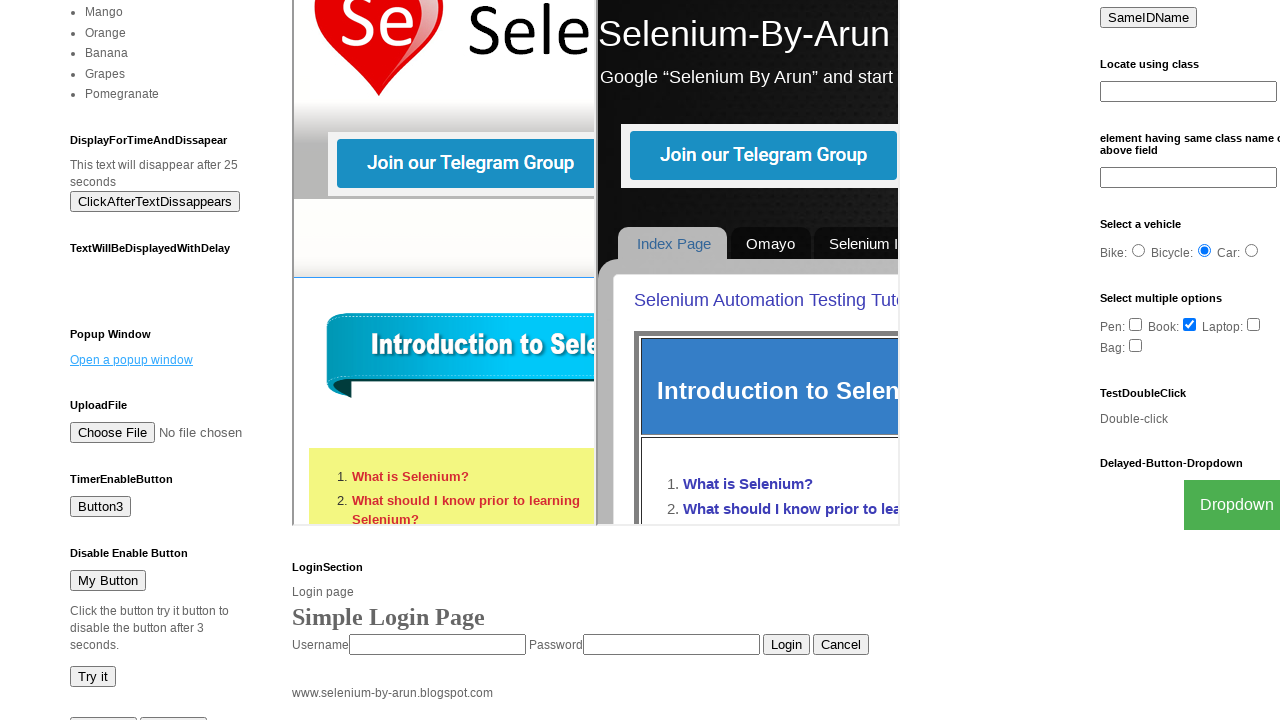

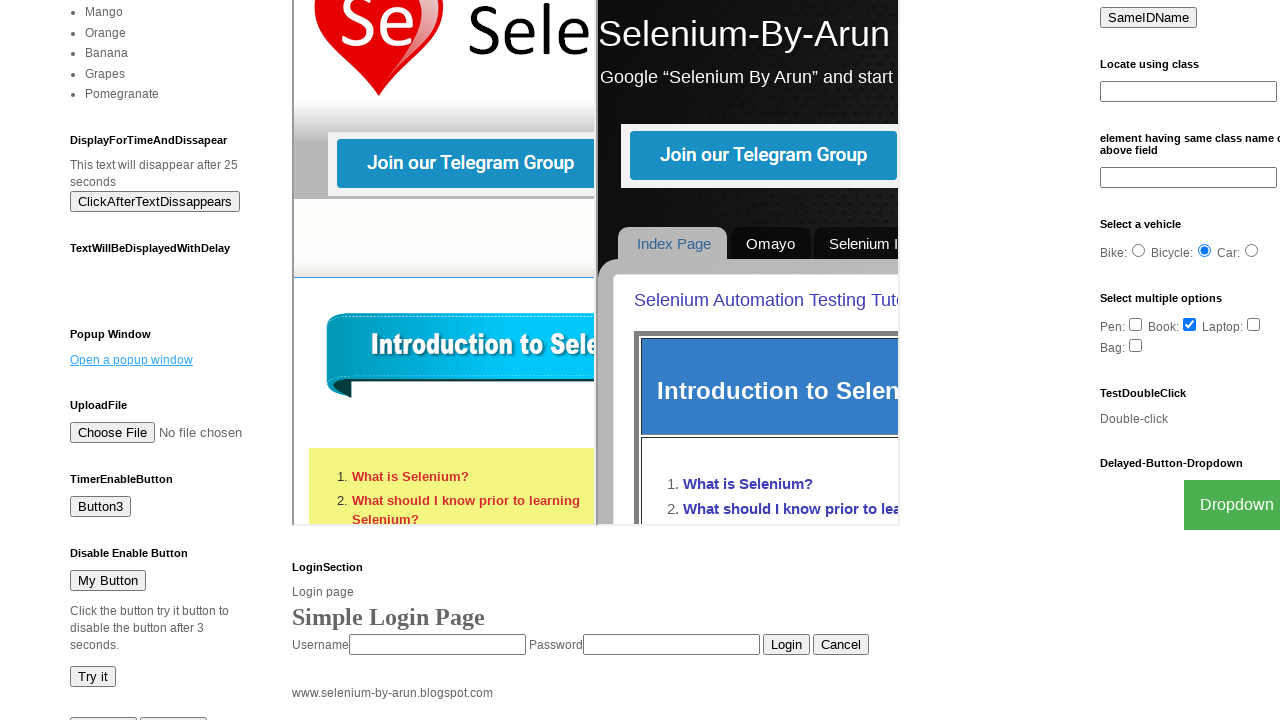